Tests that registration fails when username exceeds 40 characters, verifying the appropriate error message appears.

Starting URL: https://anatoly-karpovich.github.io/demo-login-form/

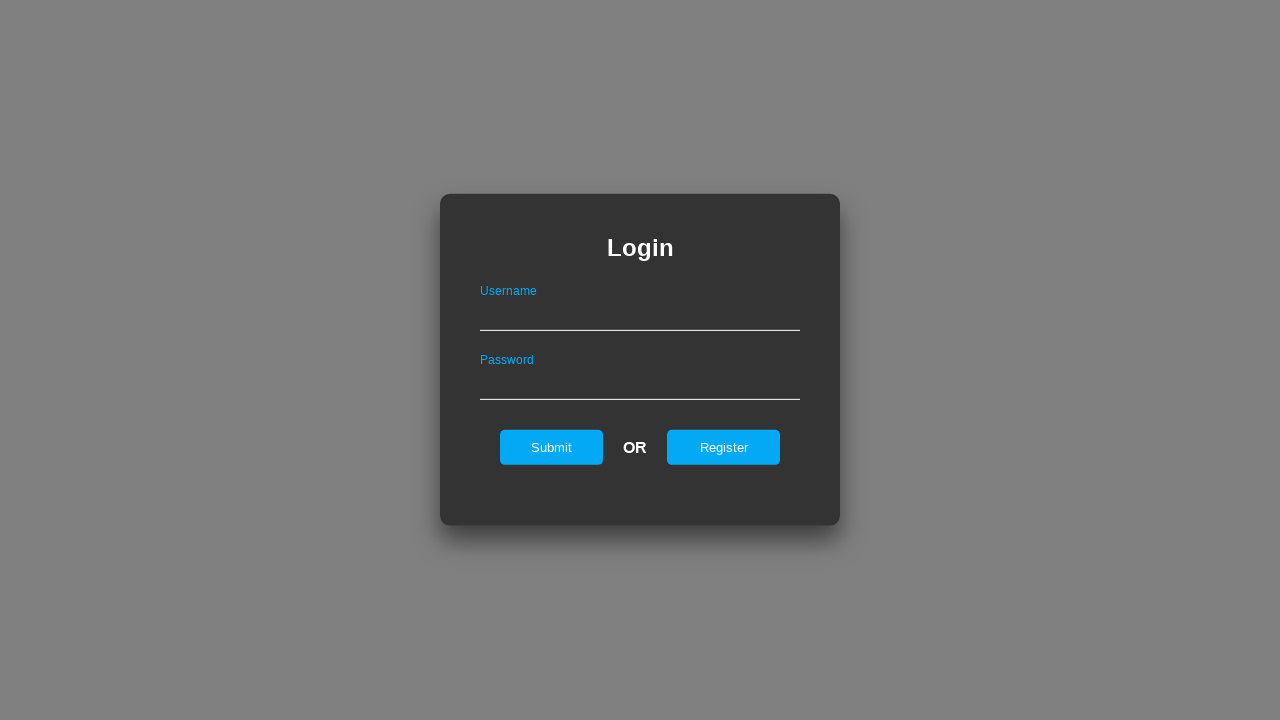

Set up existing user in localStorage
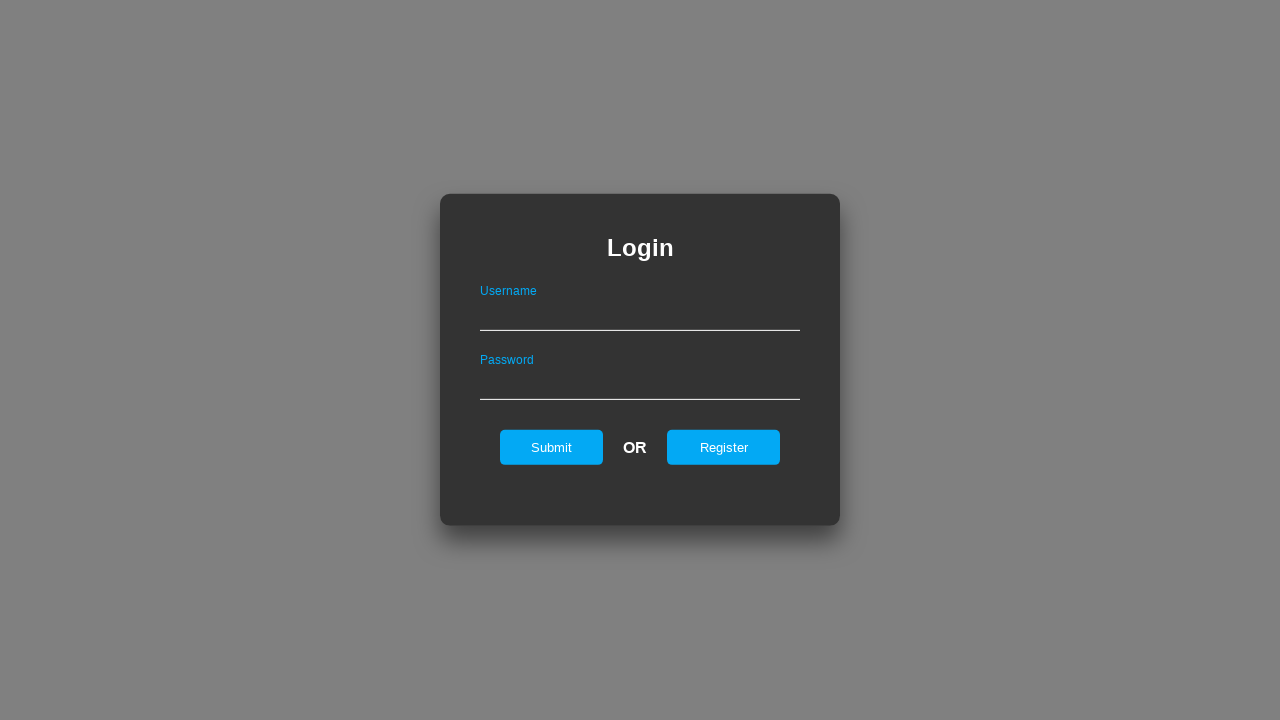

Modified maxLength attribute on password field to 200
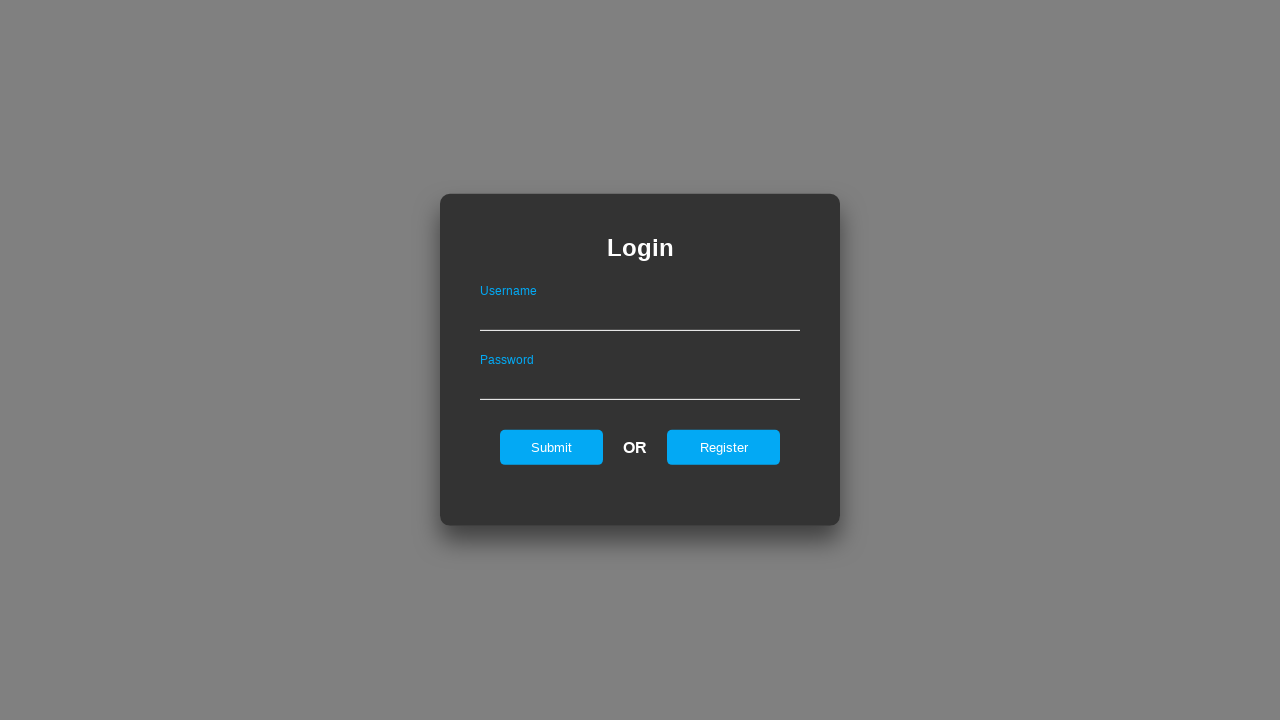

Clicked register button to show registration form at (724, 447) on #registerOnLogin
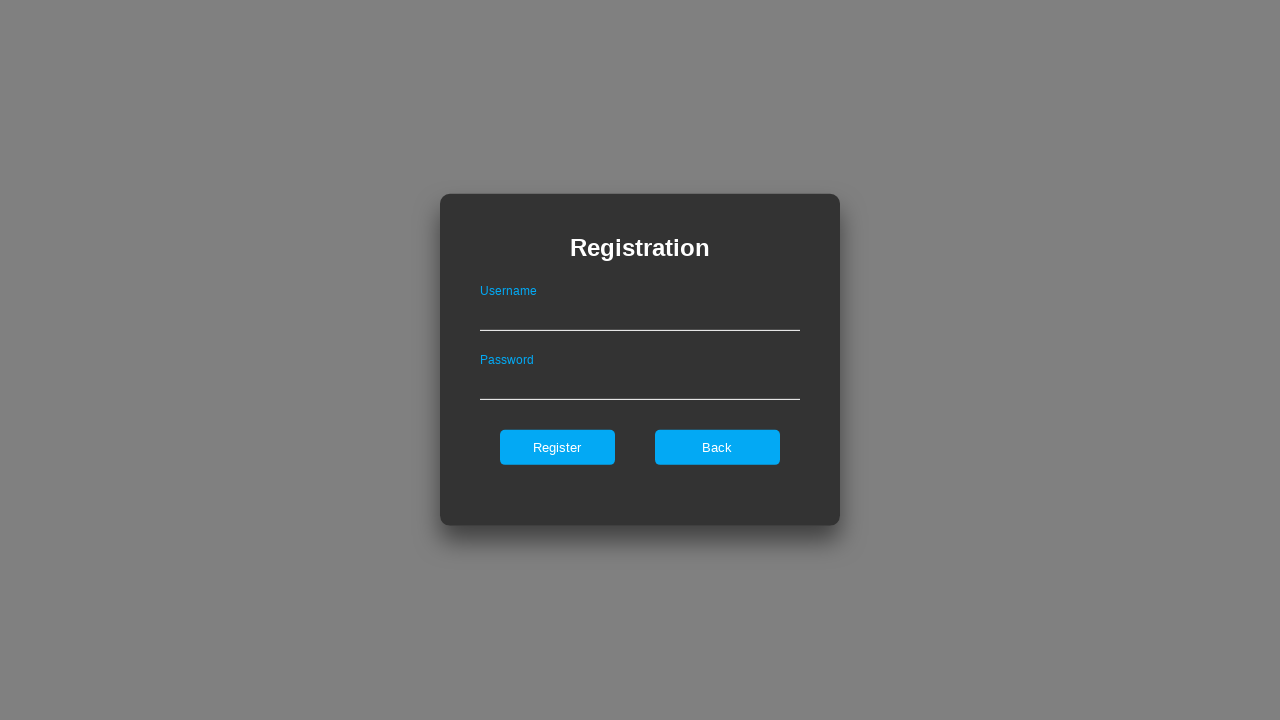

Filled username field with 73-character username (exceeds 40-character limit) on #userNameOnRegister
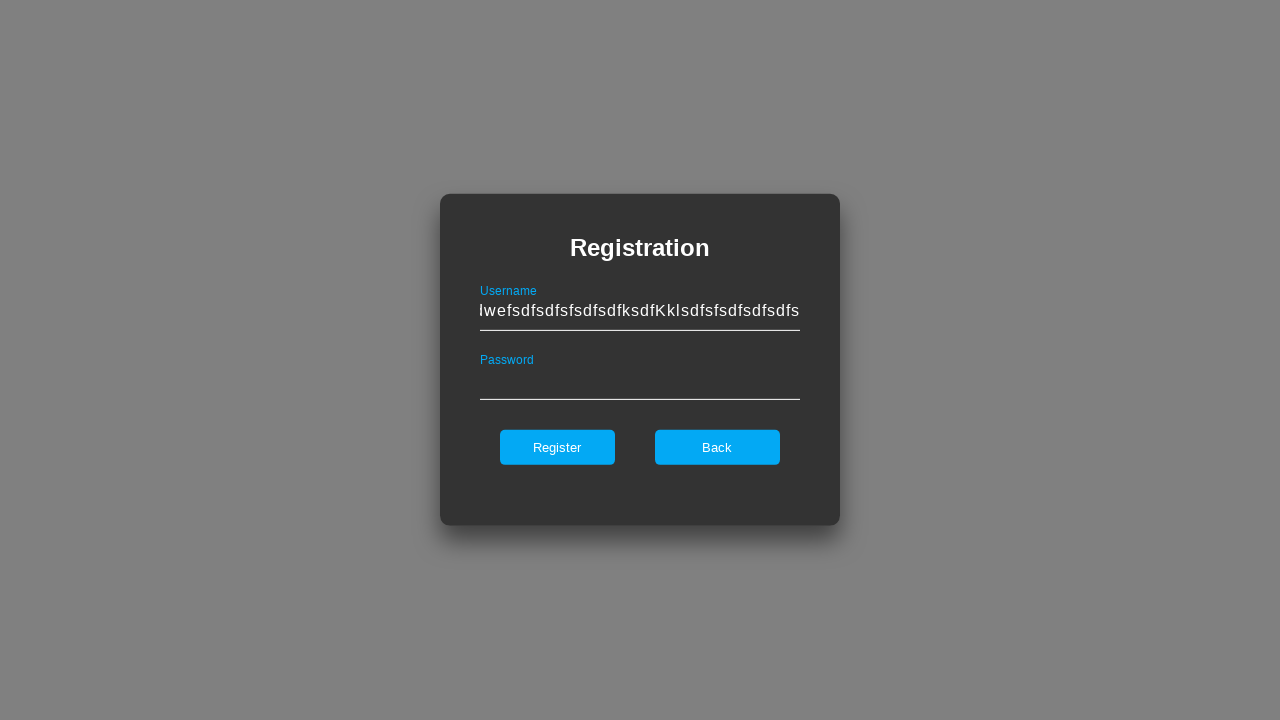

Filled password field with 'strongPassword' on #passwordOnRegister
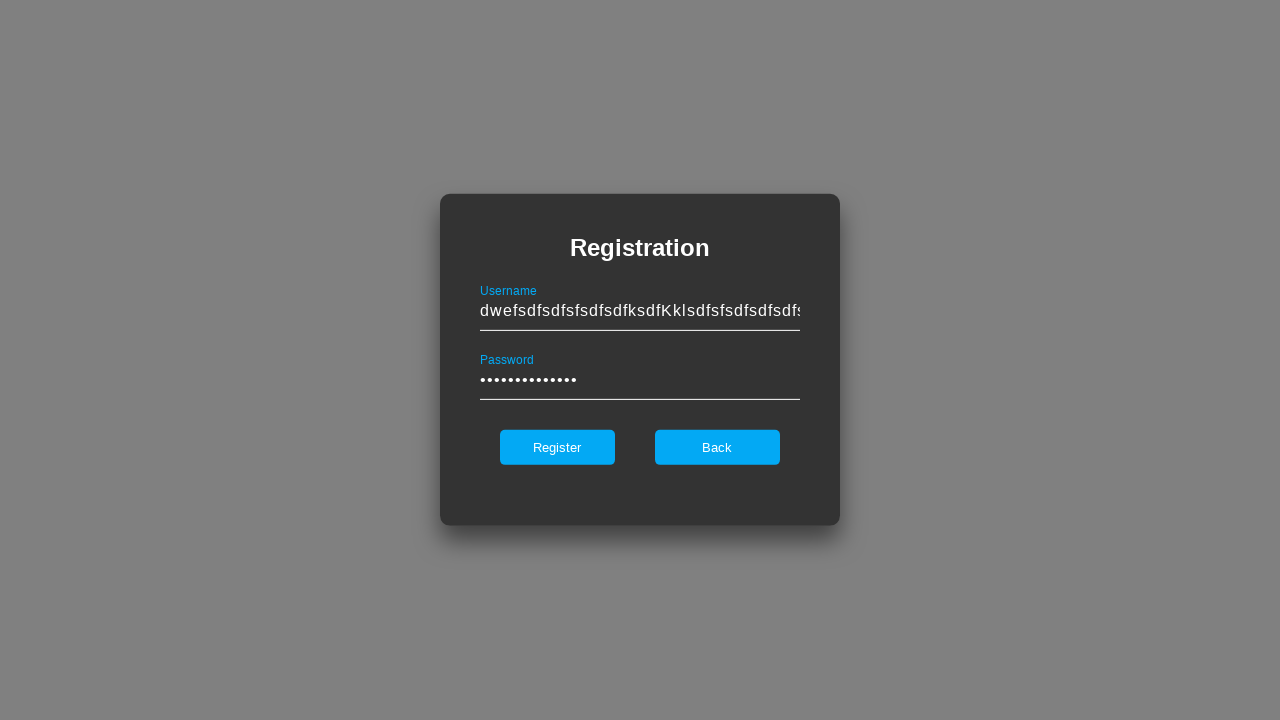

Clicked register button to attempt registration with long username at (557, 447) on #register
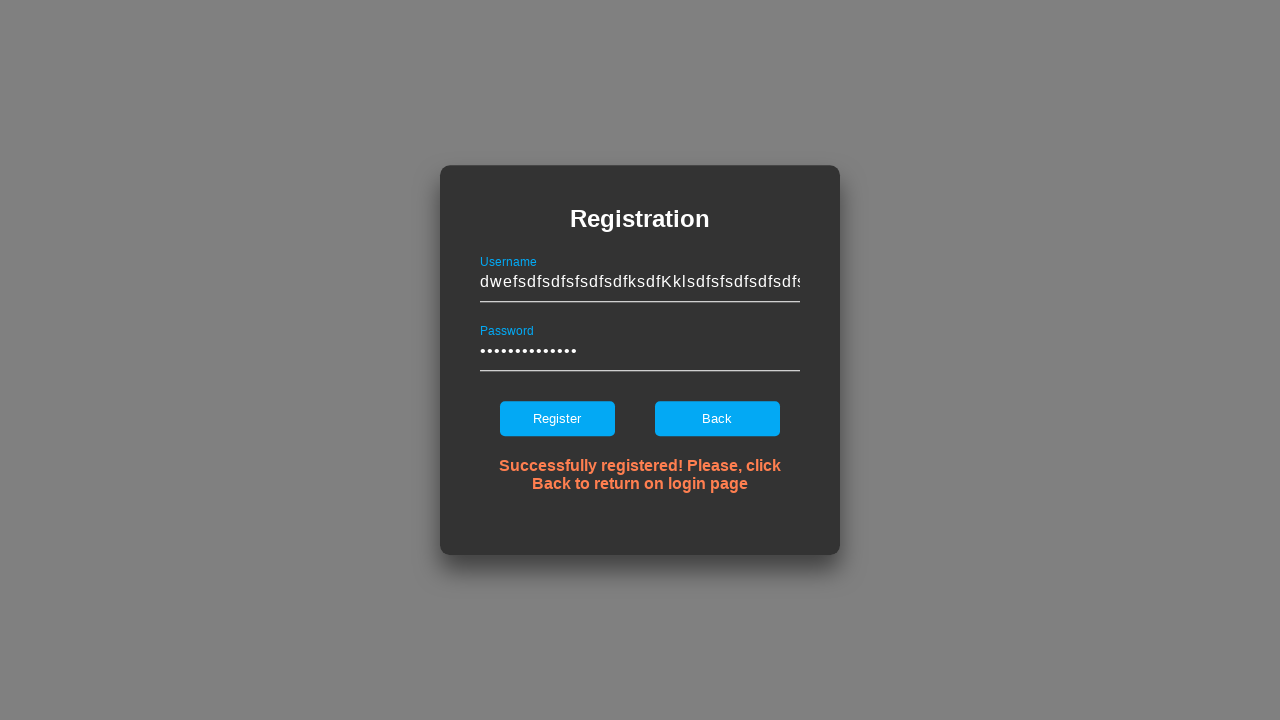

Error message appeared, confirming registration failed for username exceeding 40 characters
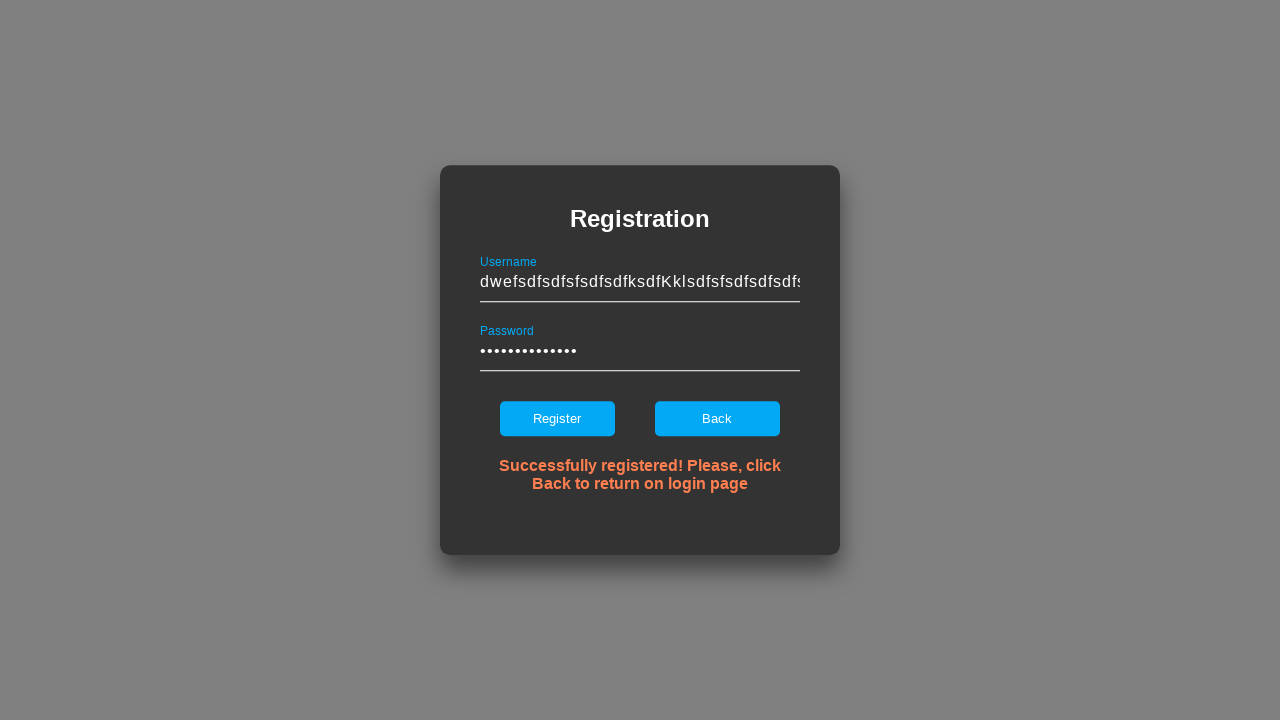

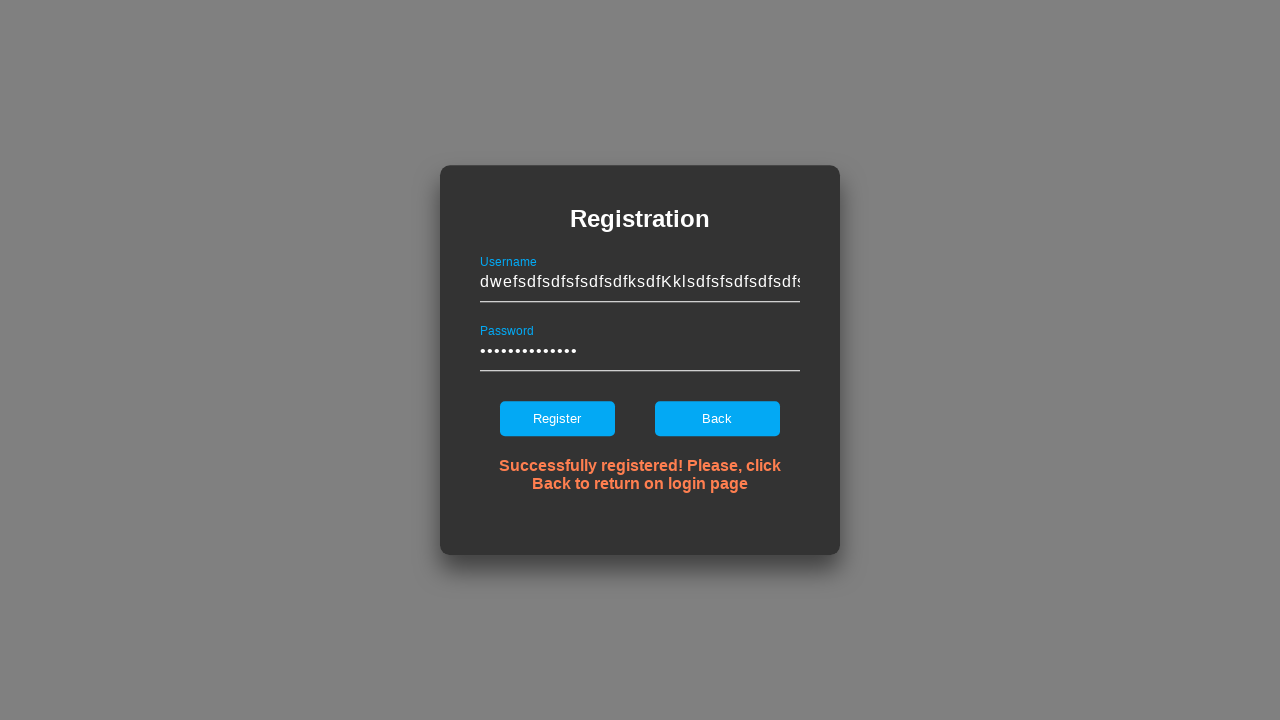